Tests scroll down functionality by scrolling to bottom of page to verify subscription text is visible, then scrolls back up without using arrow button

Starting URL: https://automationexercise.com/

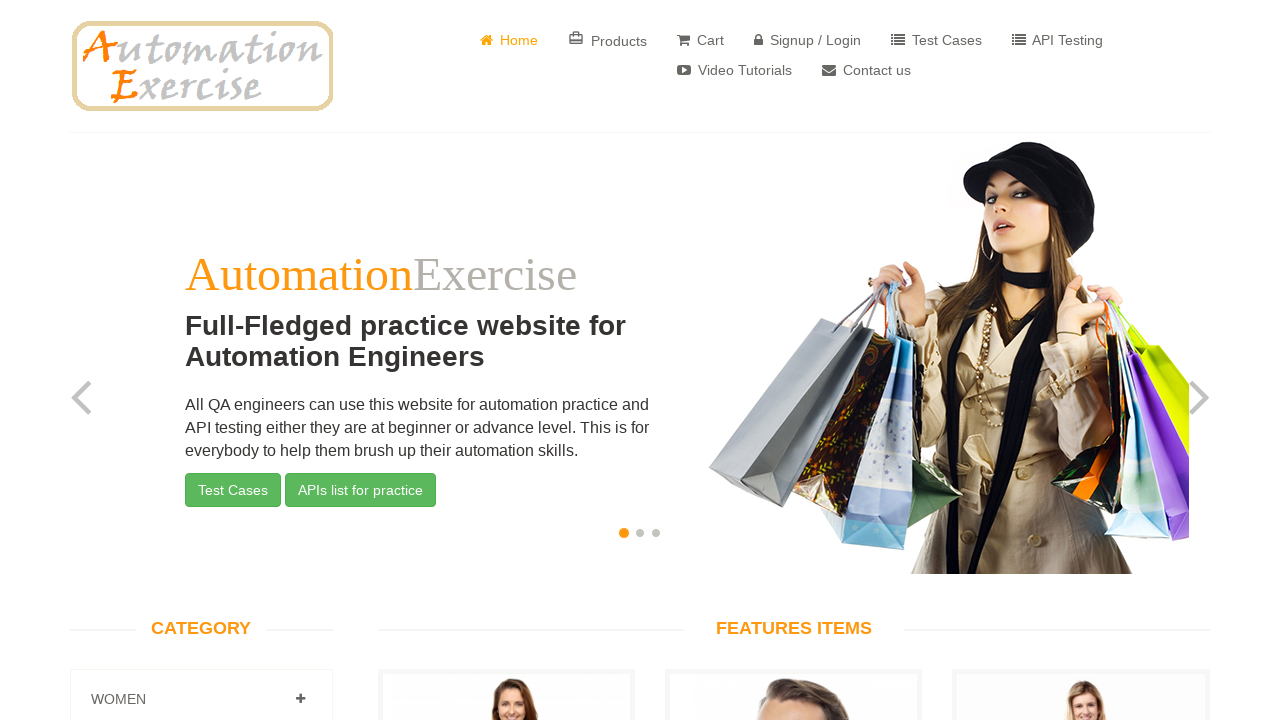

Scrolled down to bottom of page
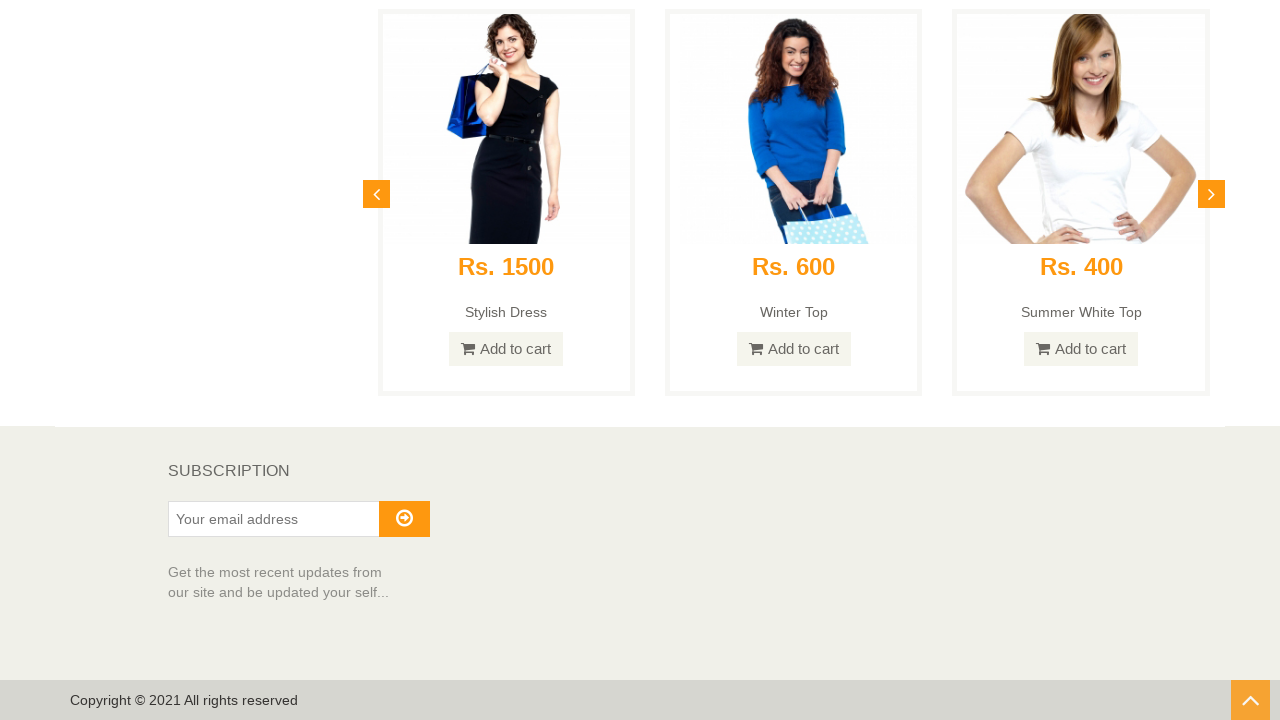

Waited 2 seconds for scroll animation to complete
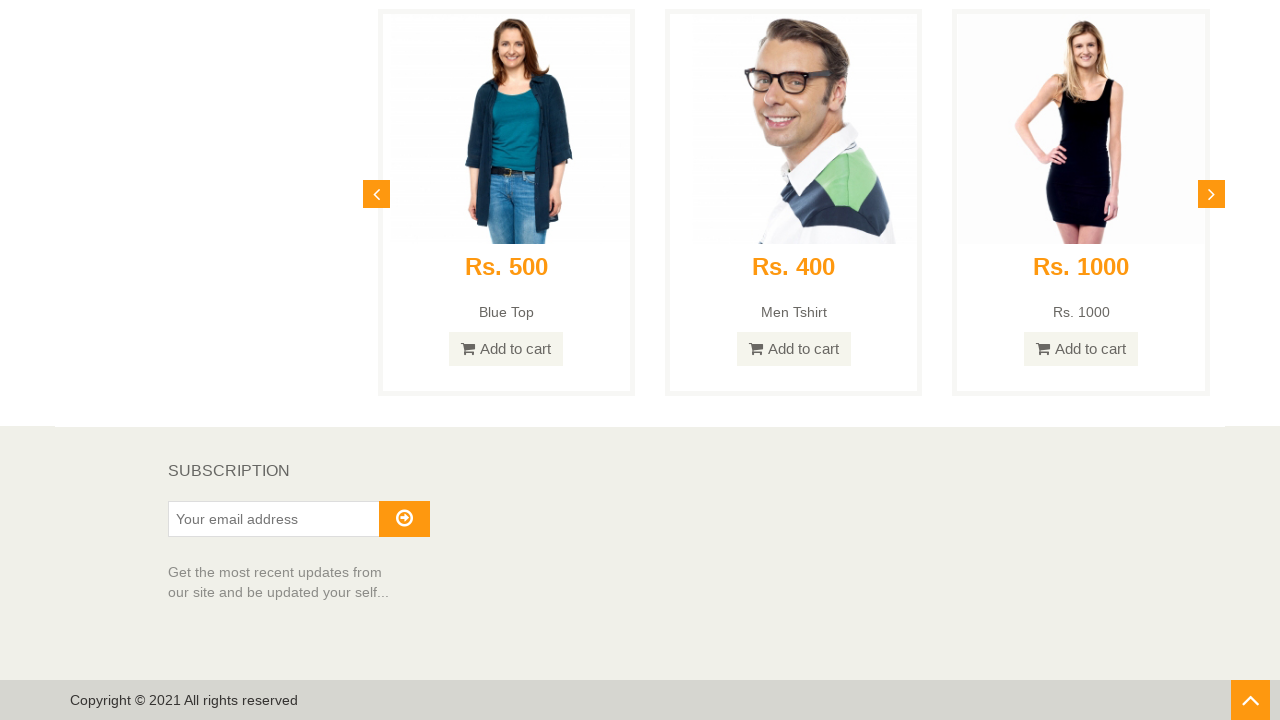

Located SUBSCRIPTION text element
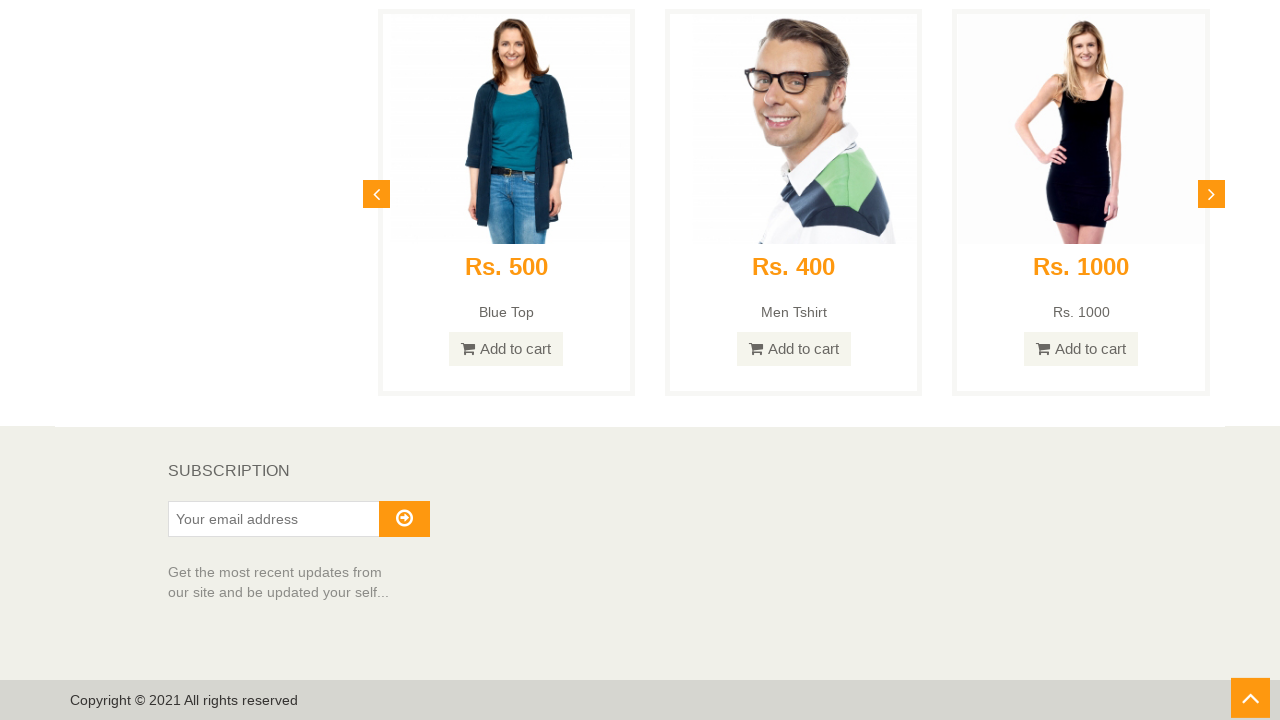

Verified SUBSCRIPTION text is visible
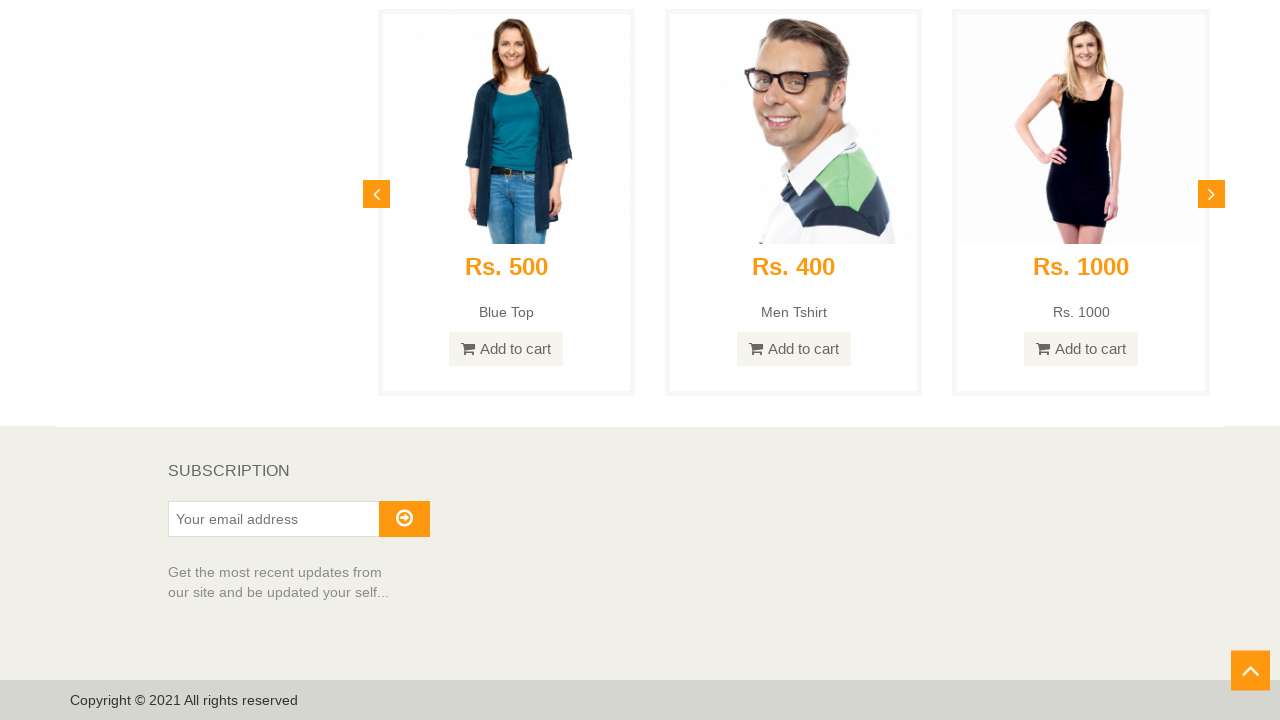

Scrolled back to top of page
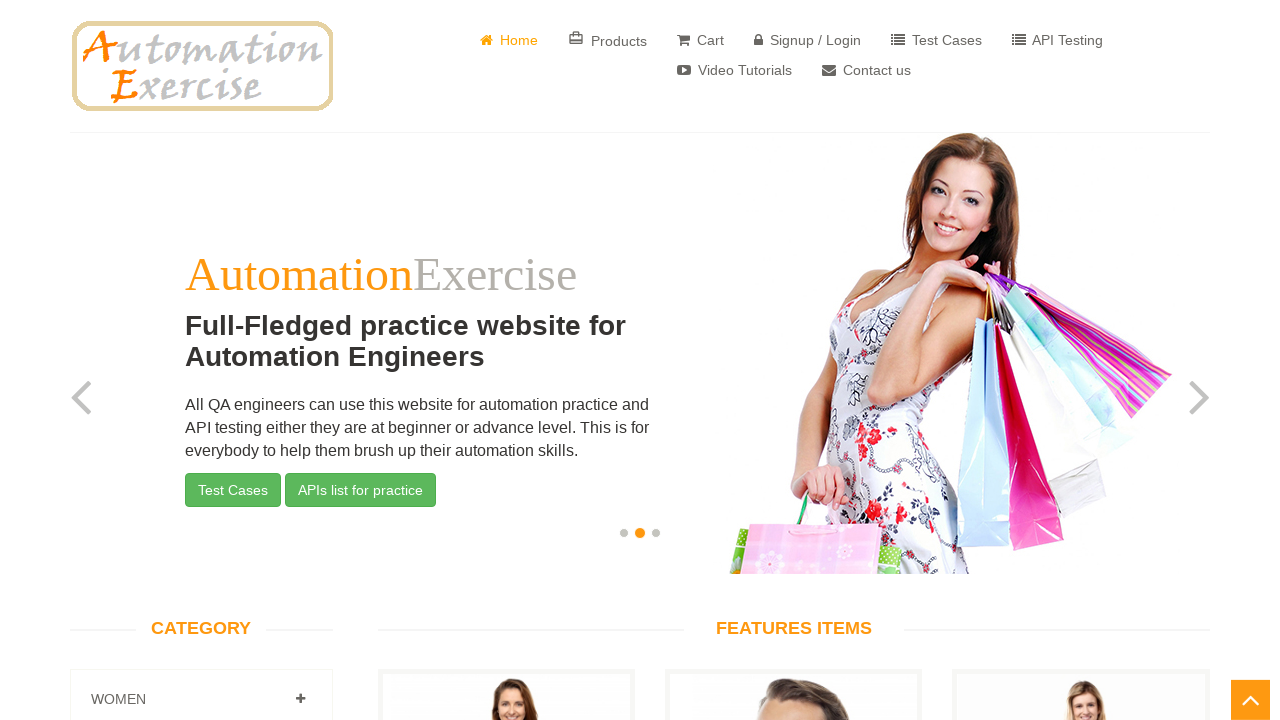

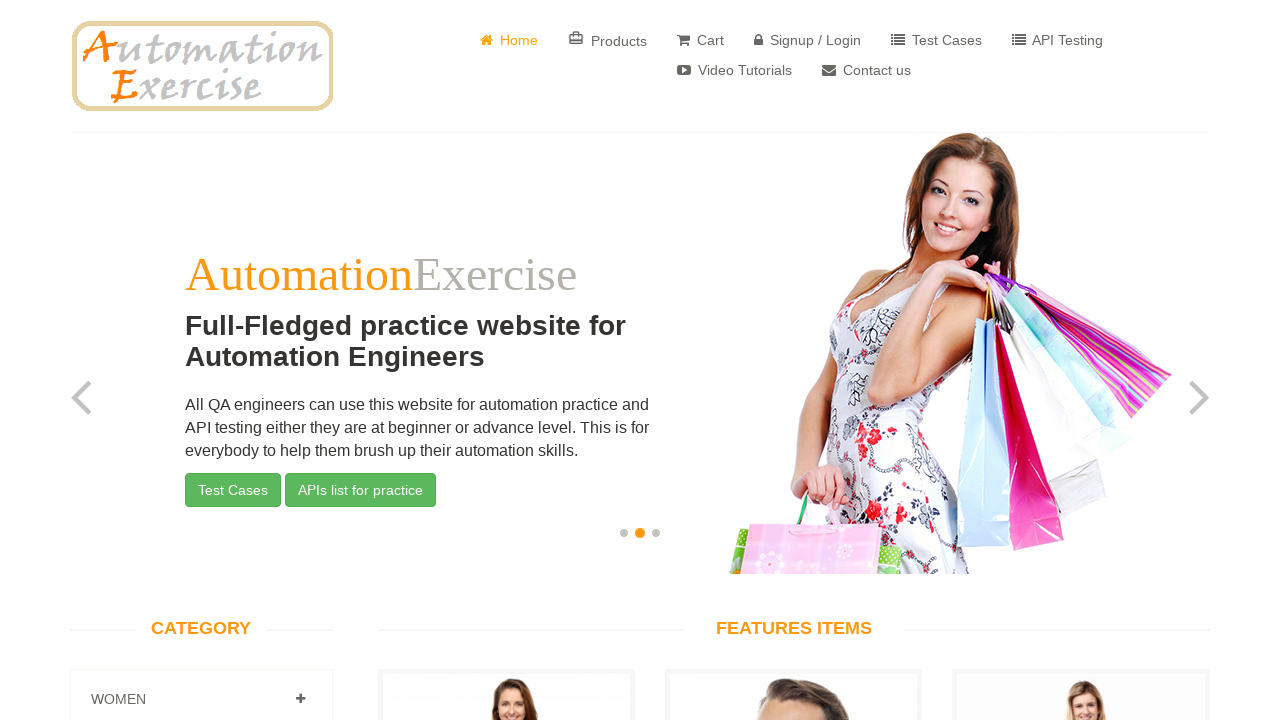